Tests hover functionality by hovering over user avatars to reveal hidden content and then clicking on the profile link

Starting URL: https://the-internet.herokuapp.com/hovers

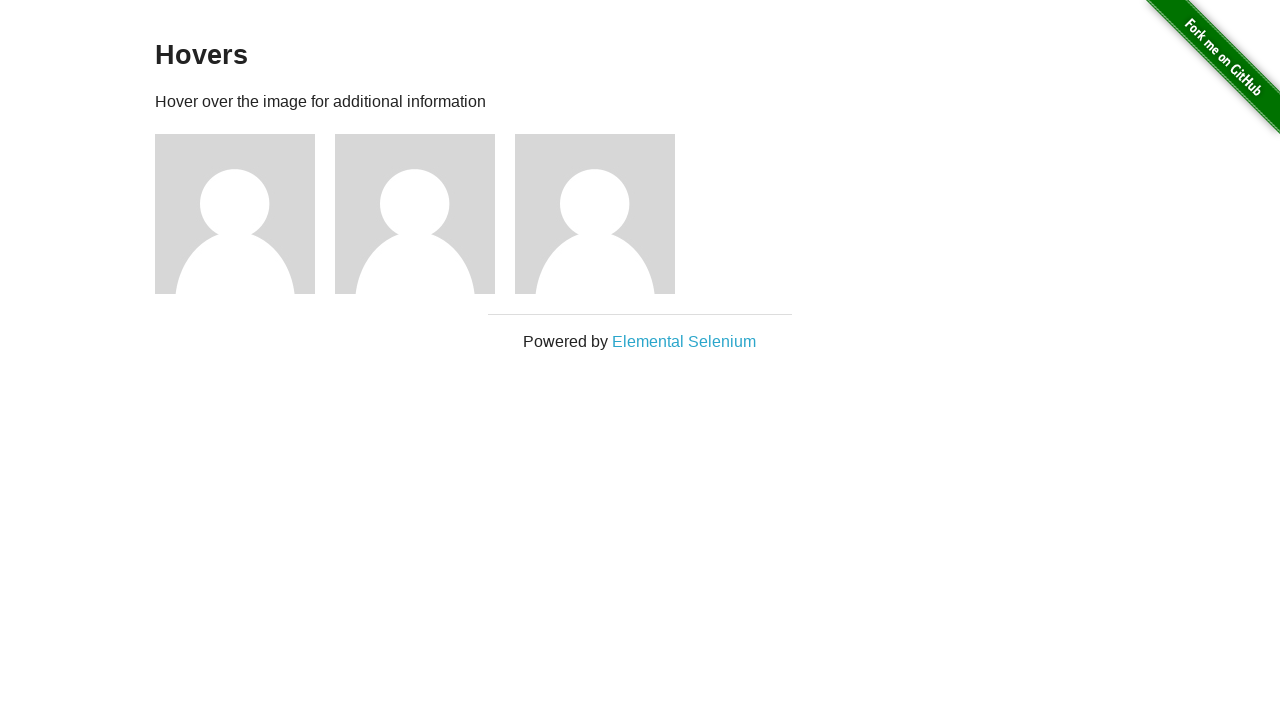

Hovered over the first user avatar at (235, 214) on [alt="User Avatar"]
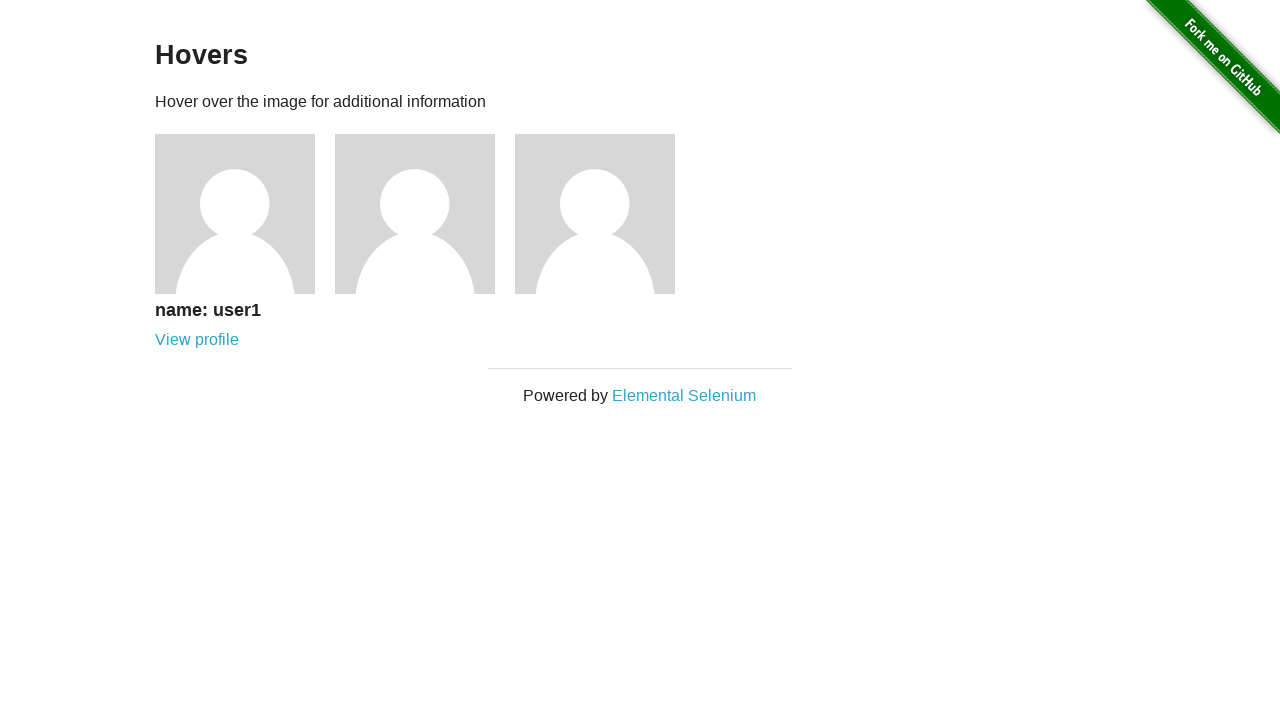

Hover content appeared revealing user name
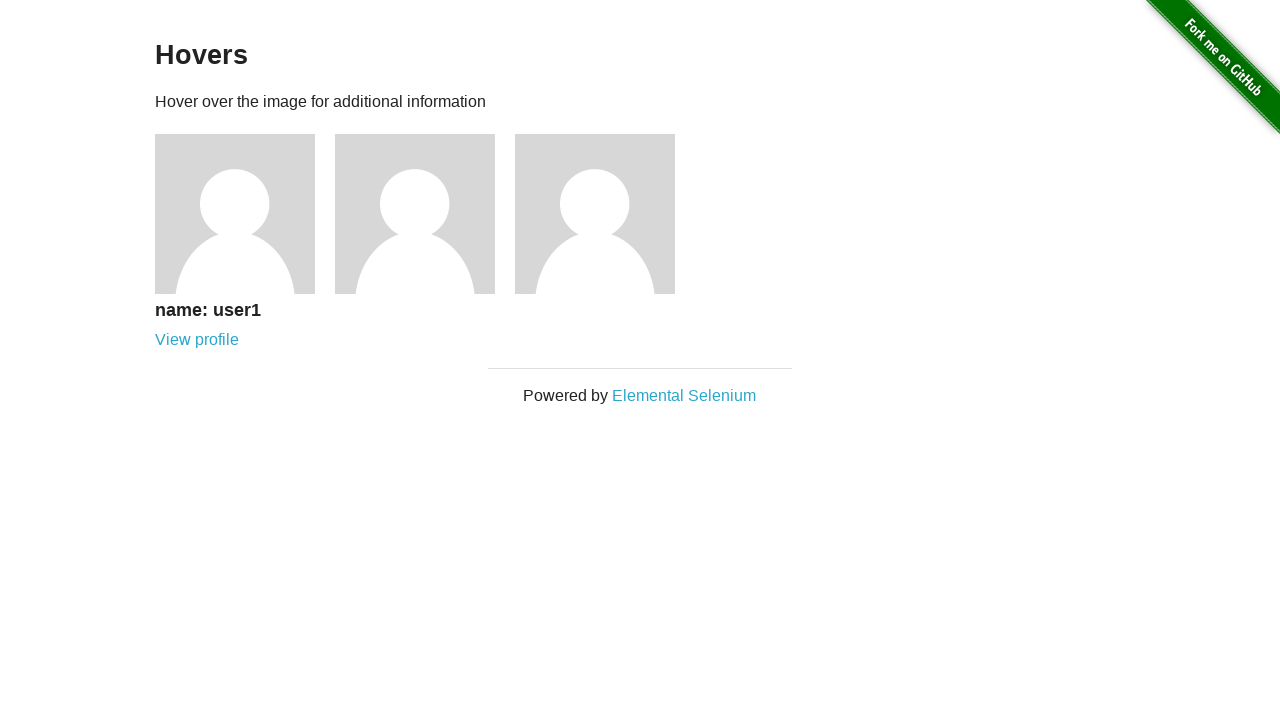

Clicked on View profile link at (197, 340) on text=View profile >> nth=0
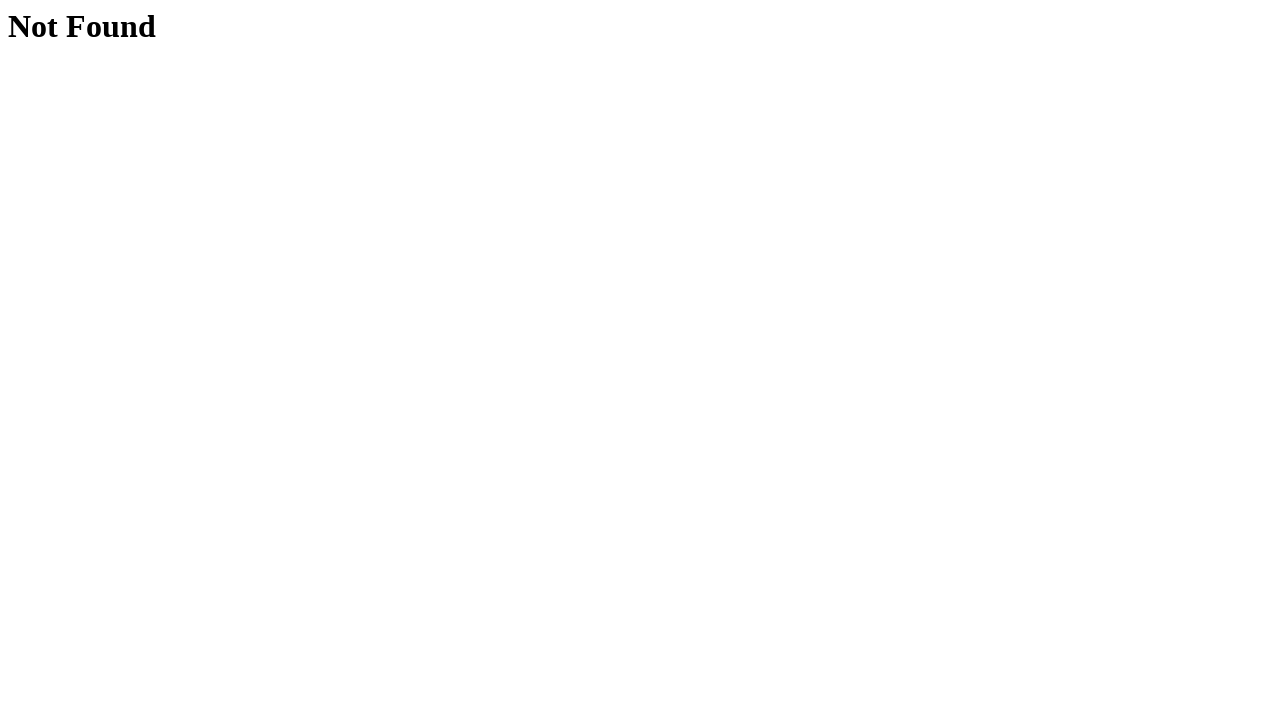

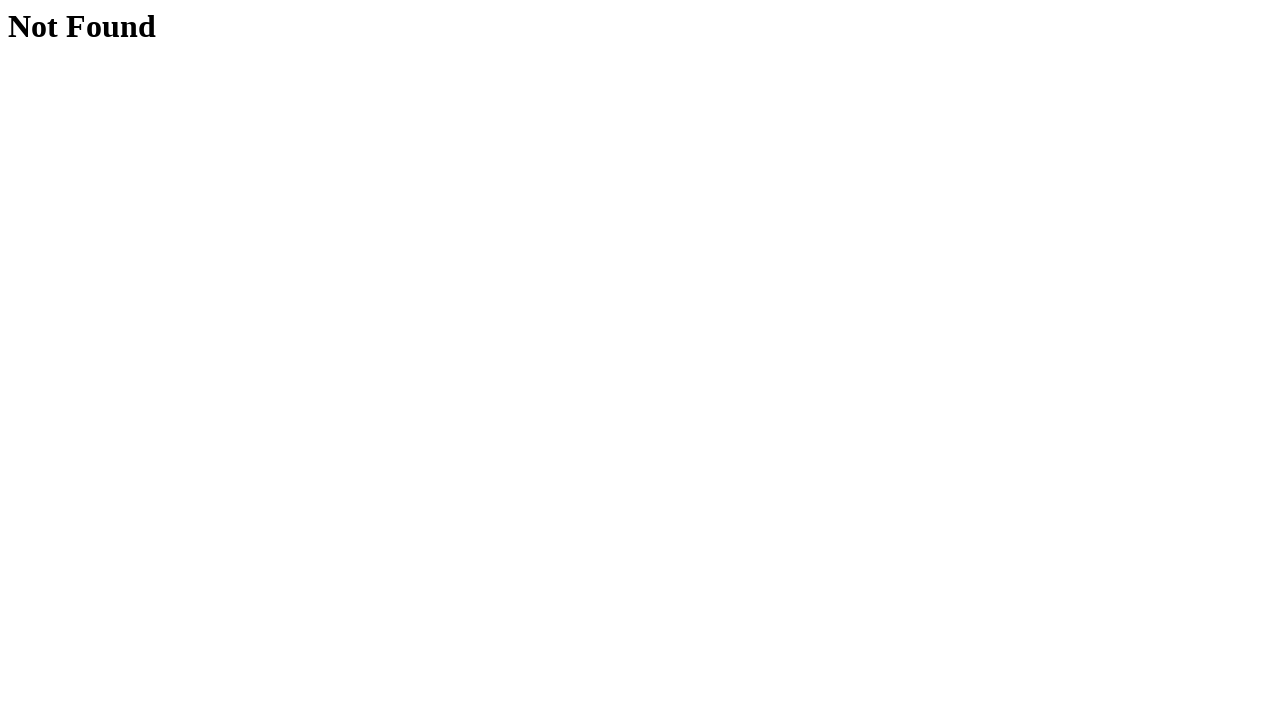